Tests that an empty cart can be opened by clicking the cart link and verifying navigation to the cart page

Starting URL: https://coffee-cart.app

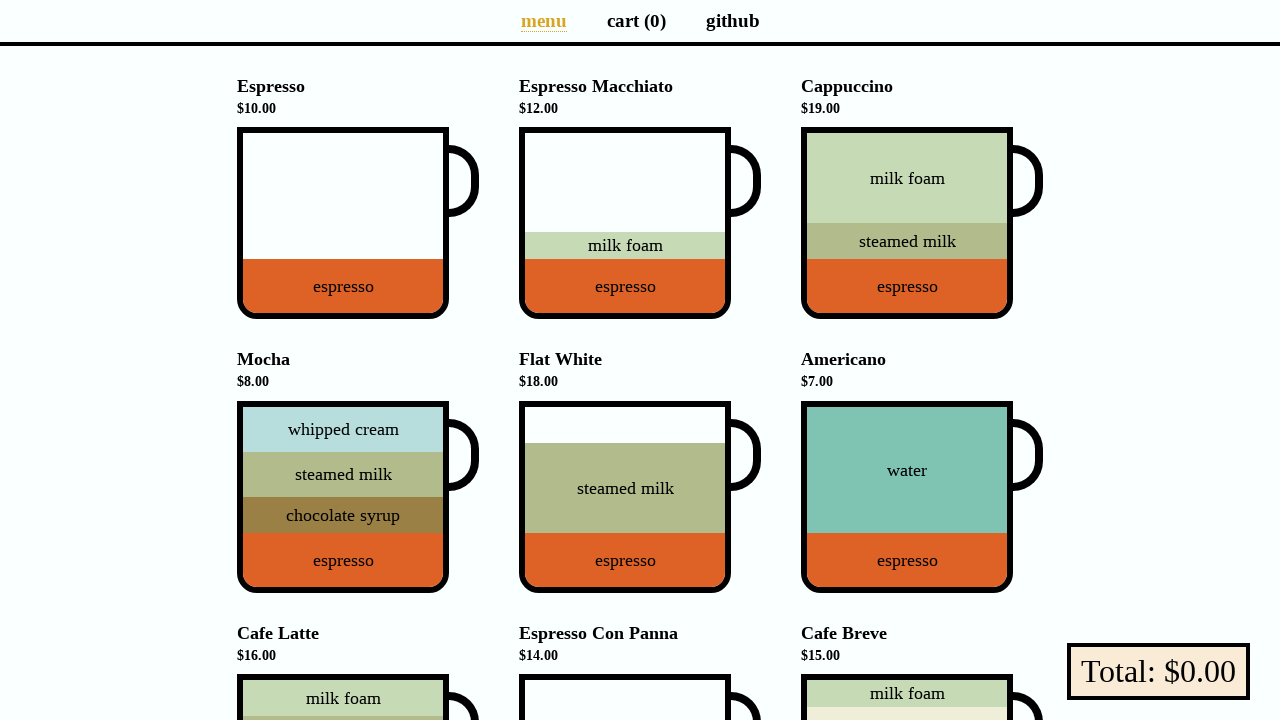

Clicked on cart link at (636, 20) on a[href*='cart']
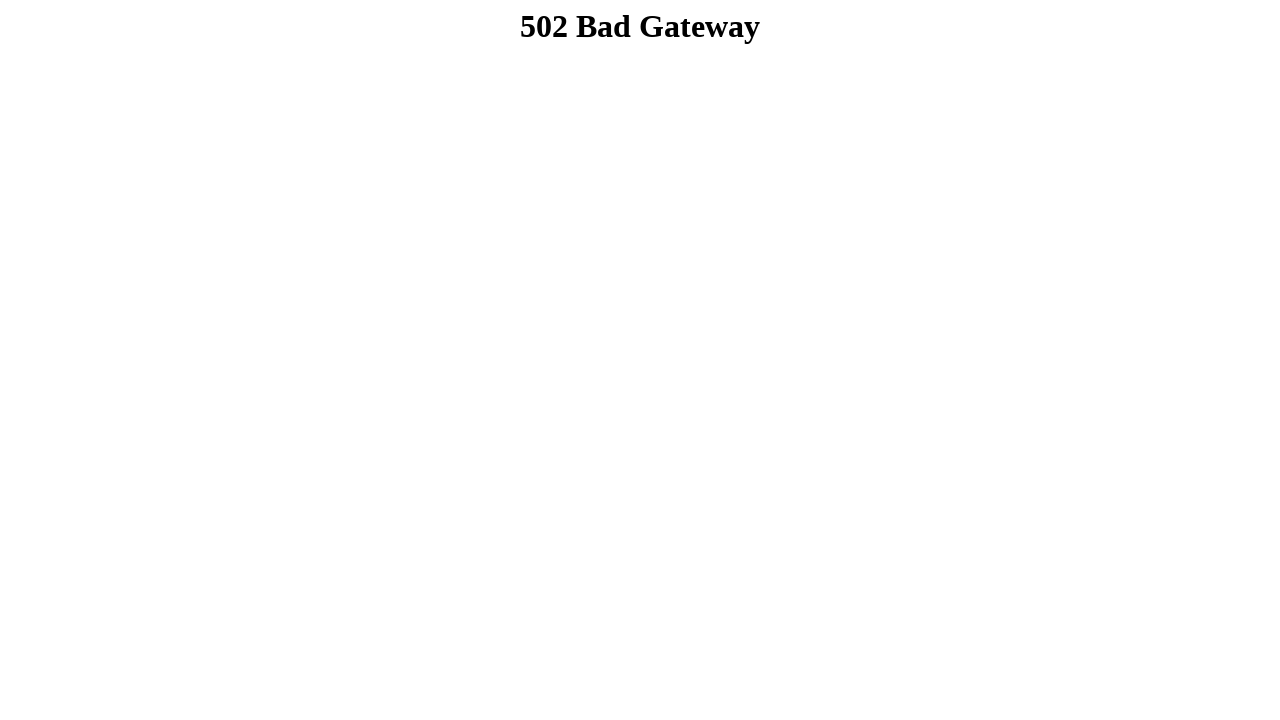

Verified navigation to cart page at https://coffee-cart.app/cart
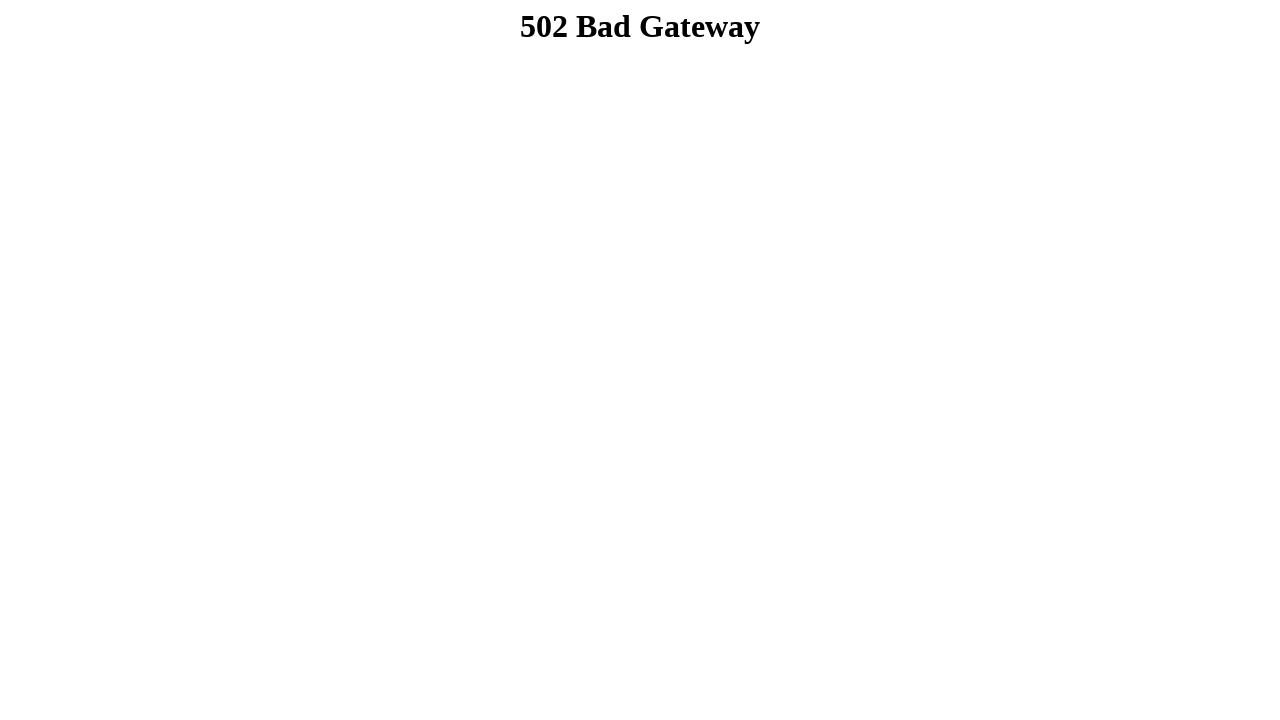

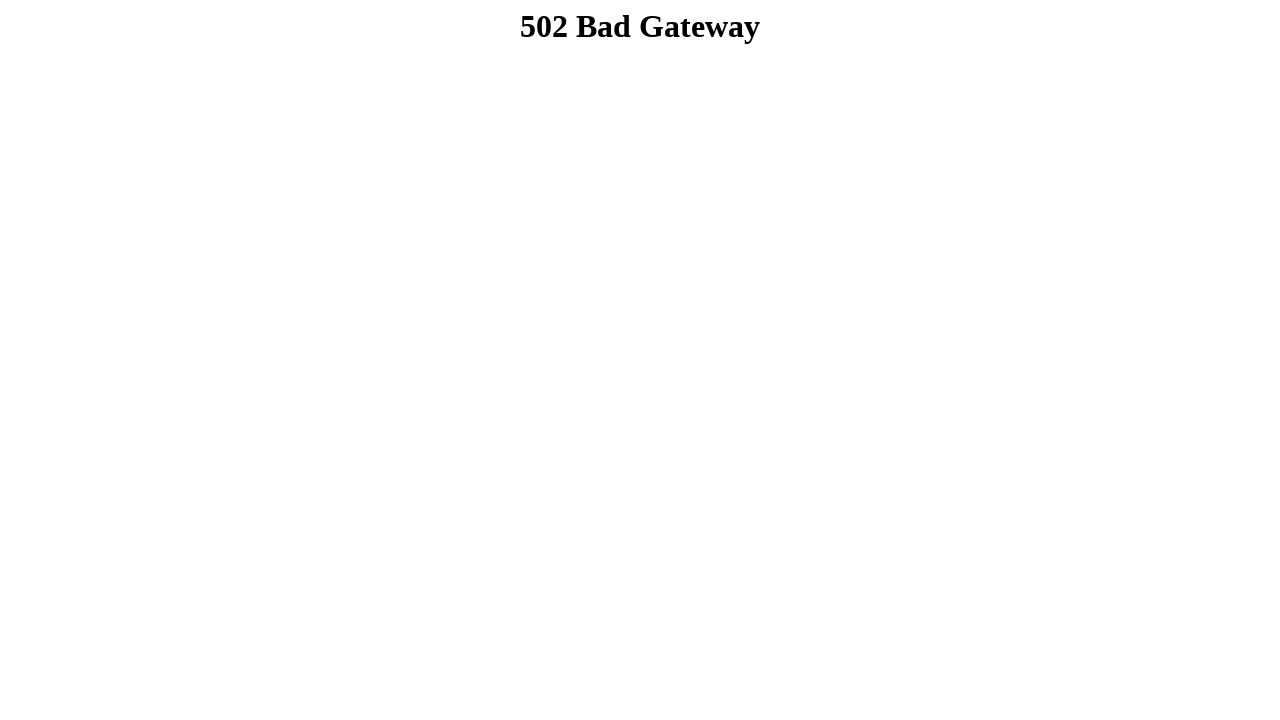